Tests various dropdown and checkbox interactions on a flight booking practice page, including selecting senior citizen discount, checking round trip options, and updating passenger count

Starting URL: https://rahulshettyacademy.com/dropdownsPractise/

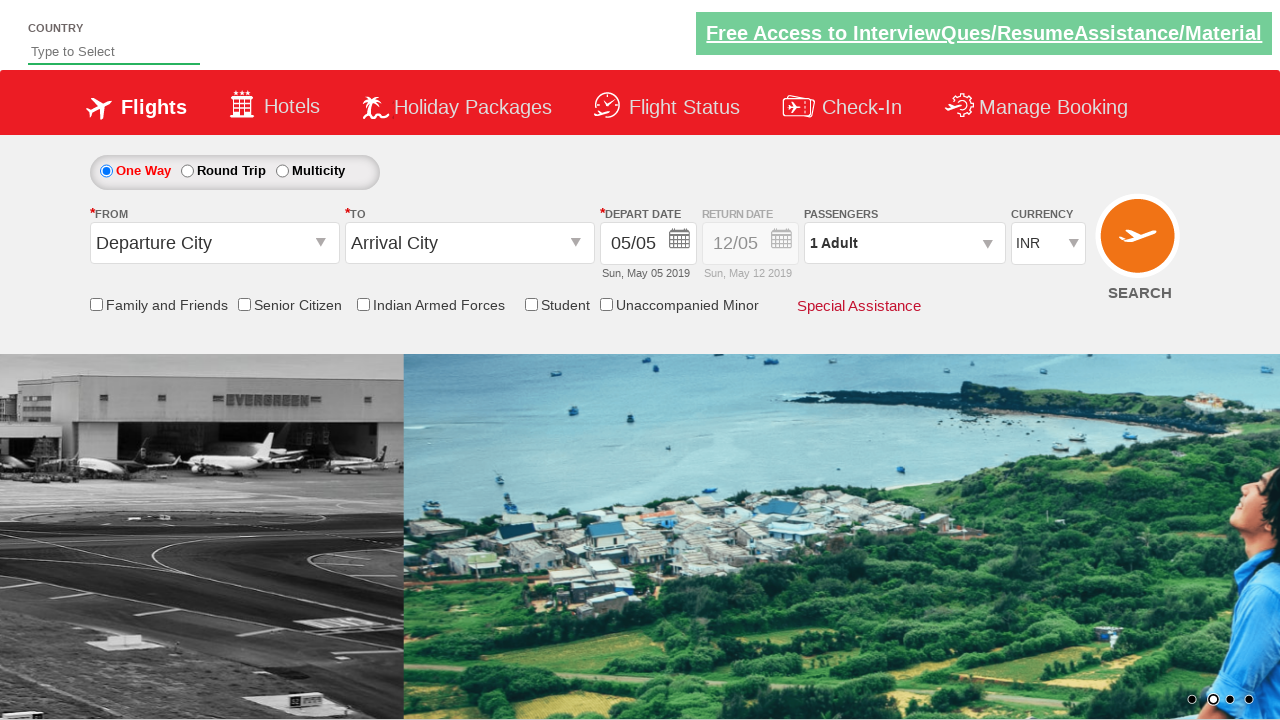

Verified senior citizen discount checkbox is not initially selected
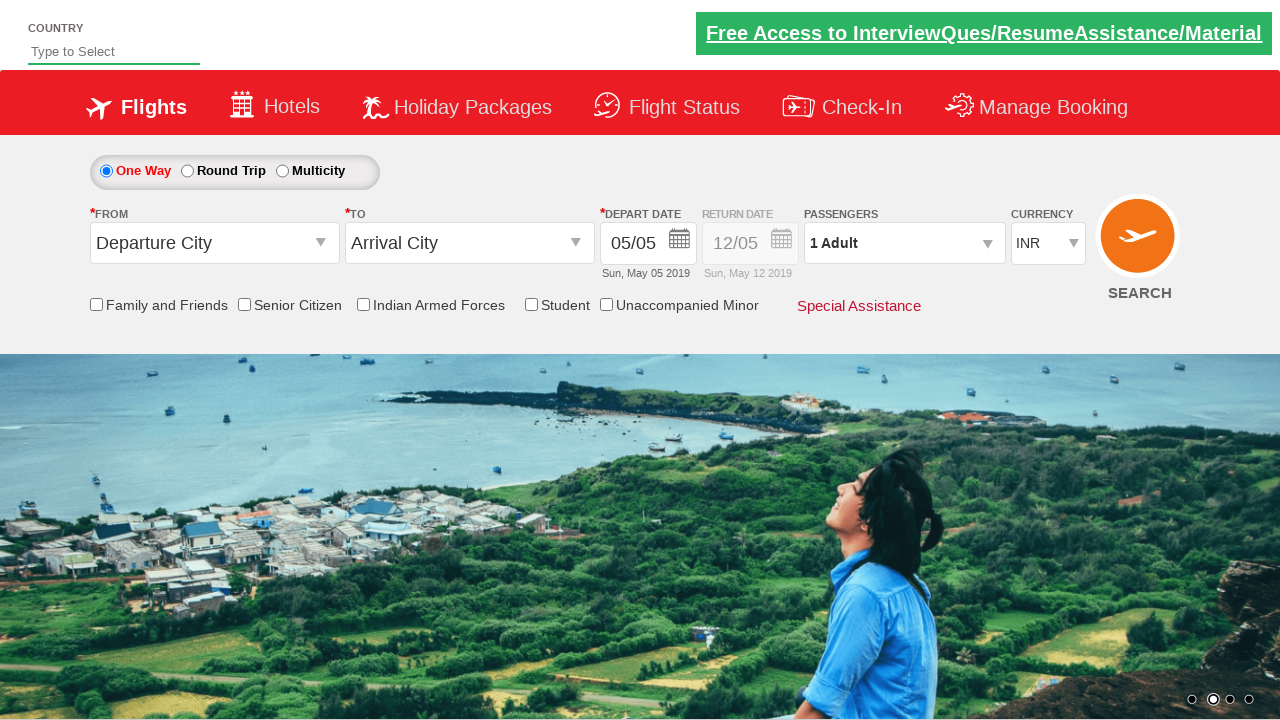

Clicked senior citizen discount checkbox at (244, 304) on input[id*='SeniorCitizenDiscount']
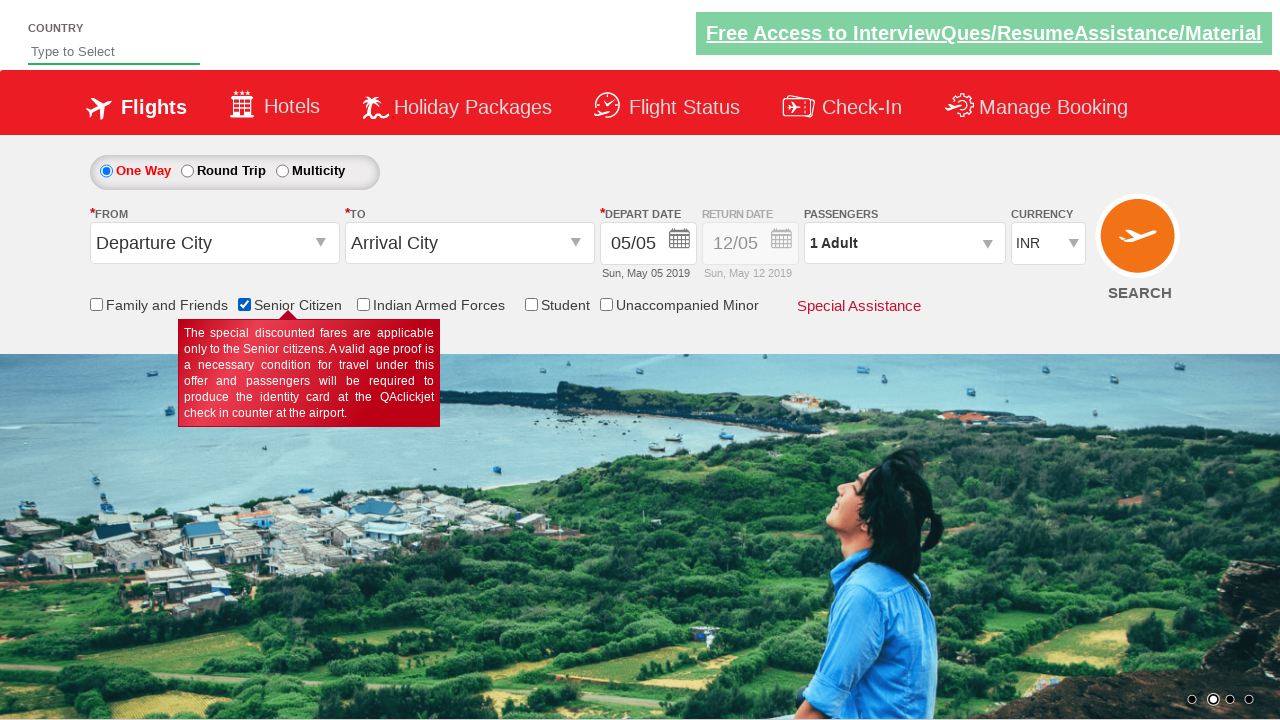

Verified senior citizen discount checkbox is now selected
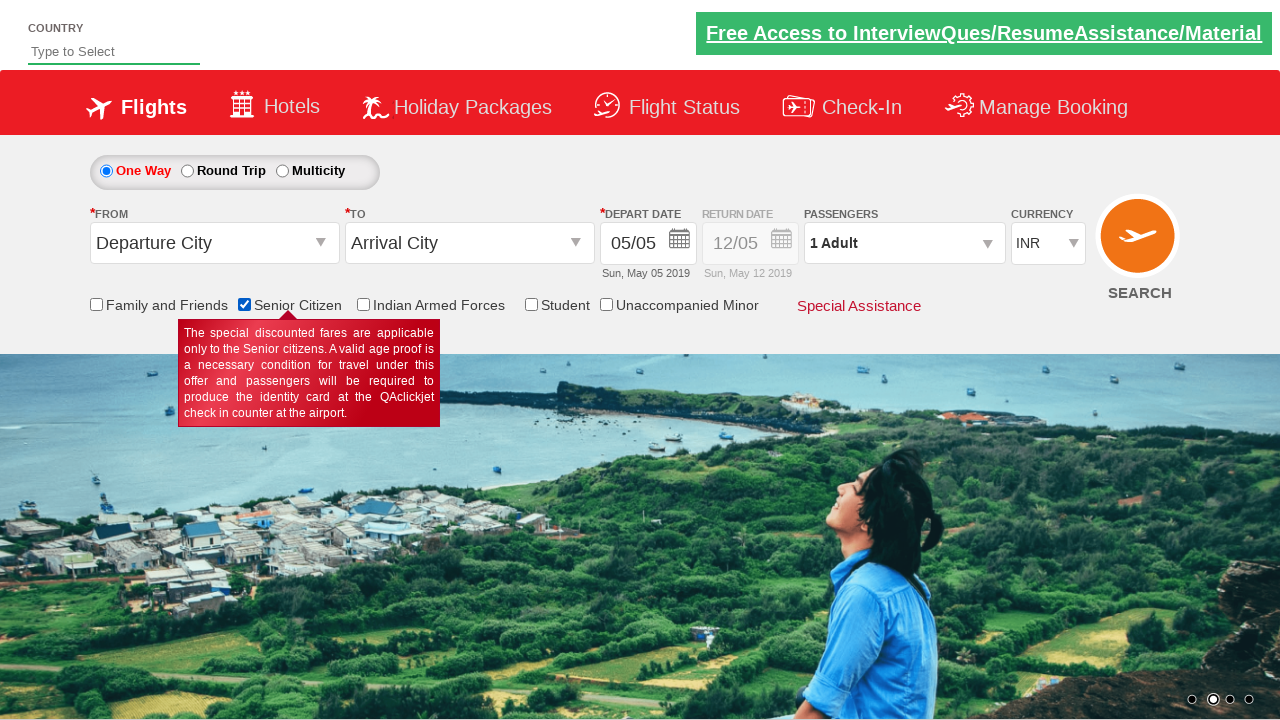

Retrieved initial style attribute of return date div
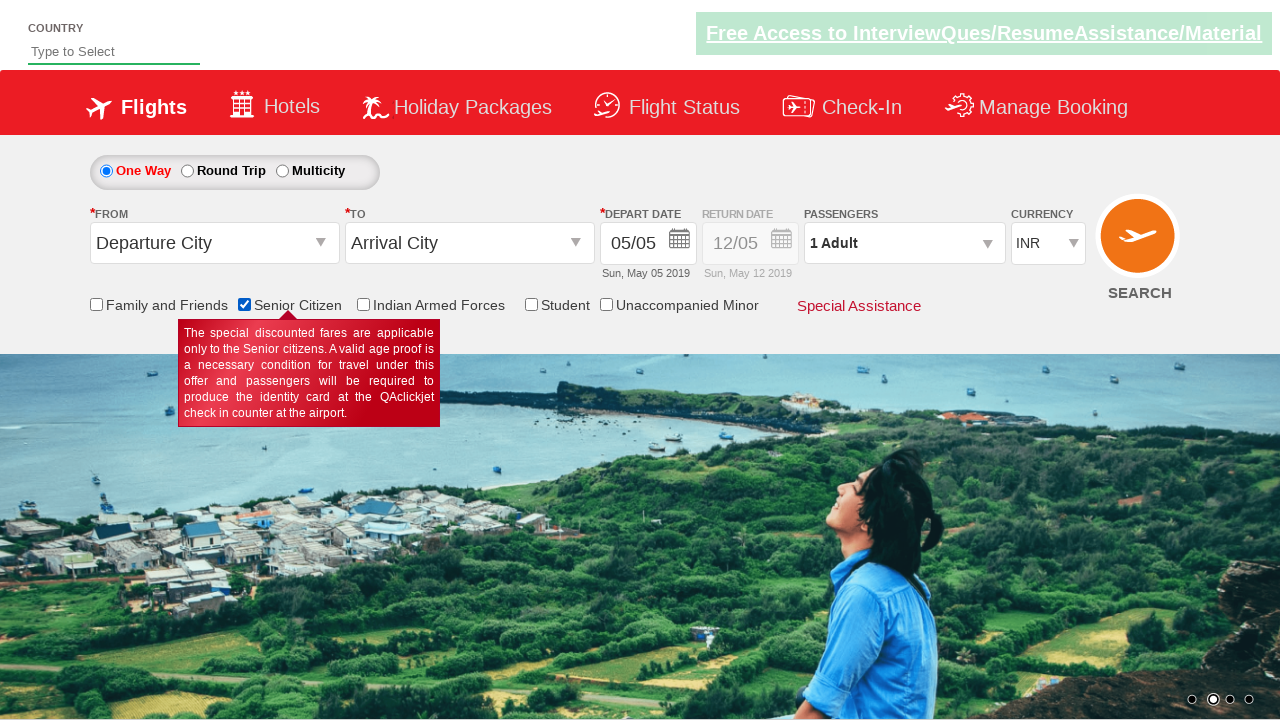

Clicked round trip radio button at (187, 171) on #ctl00_mainContent_rbtnl_Trip_1
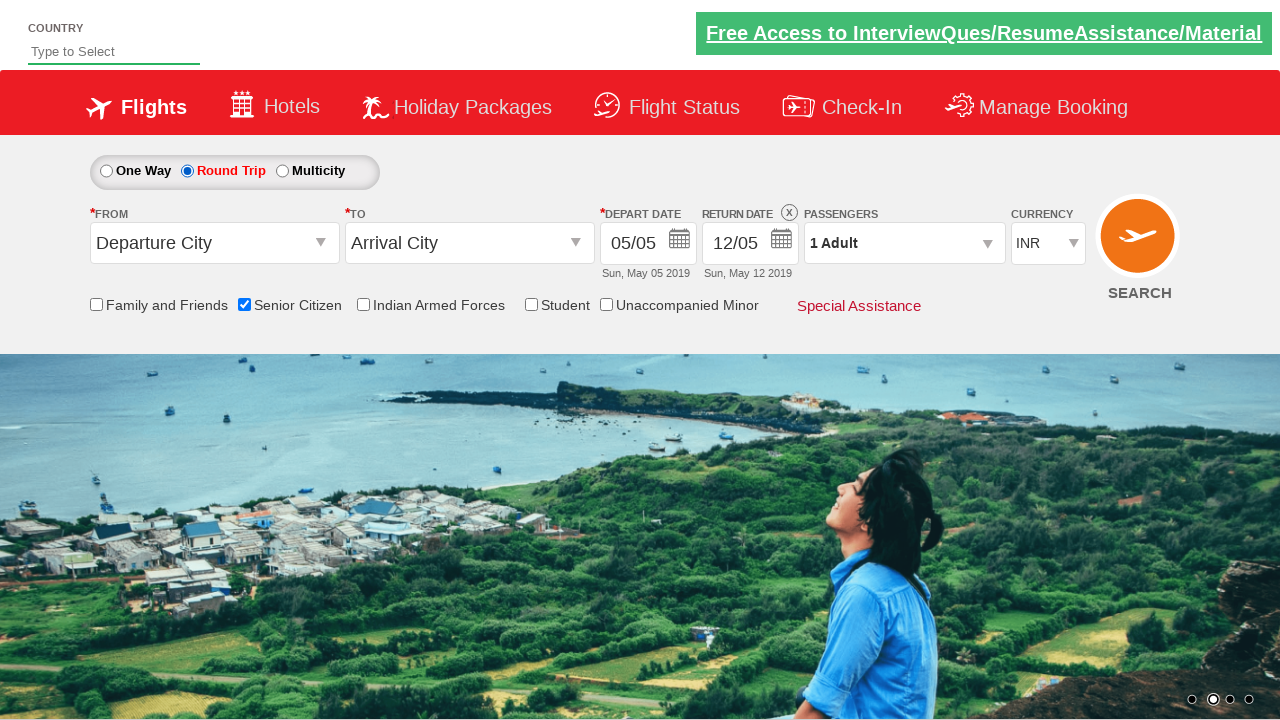

Retrieved updated style attribute of return date div
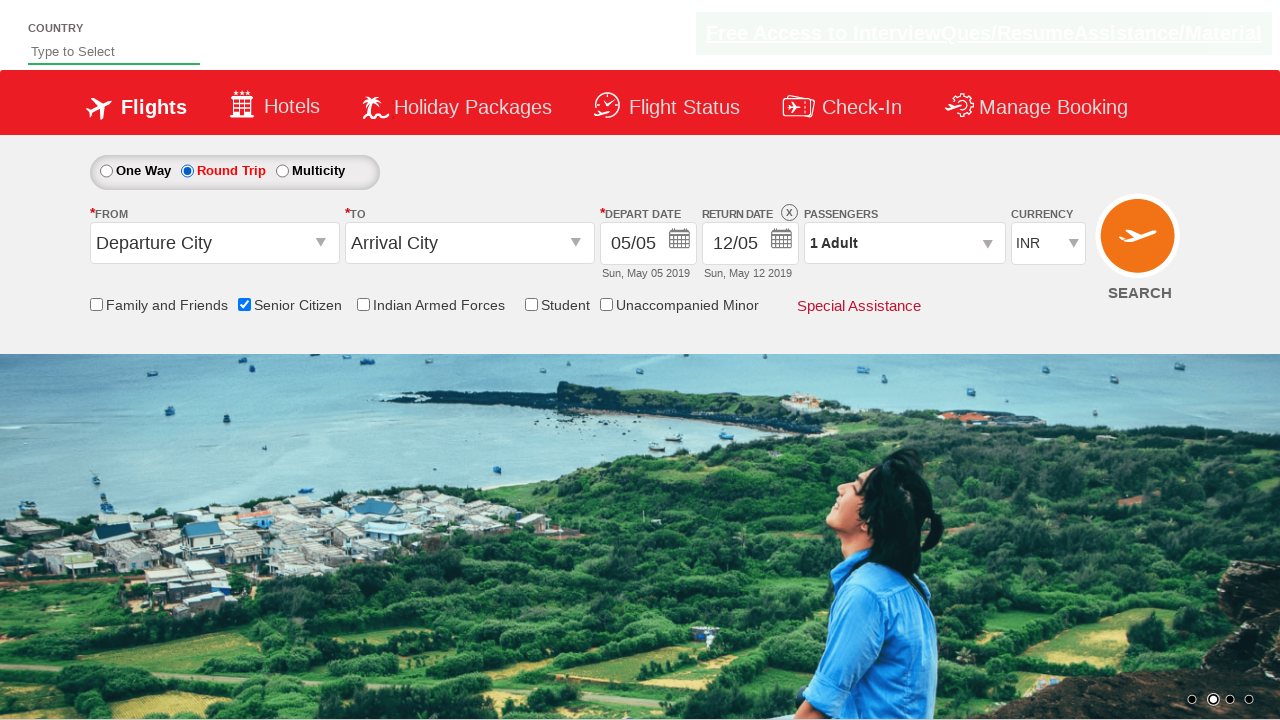

Verified return date div style changed to enabled state
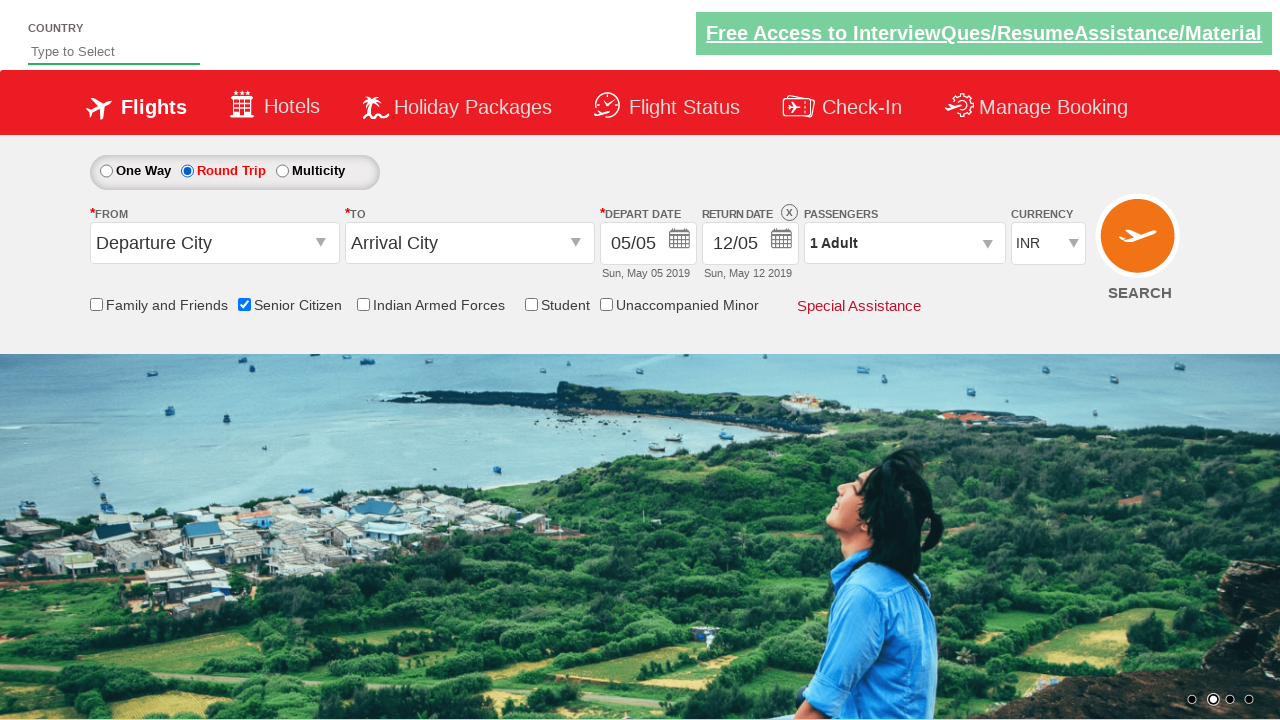

Counted total checkboxes on page: 6
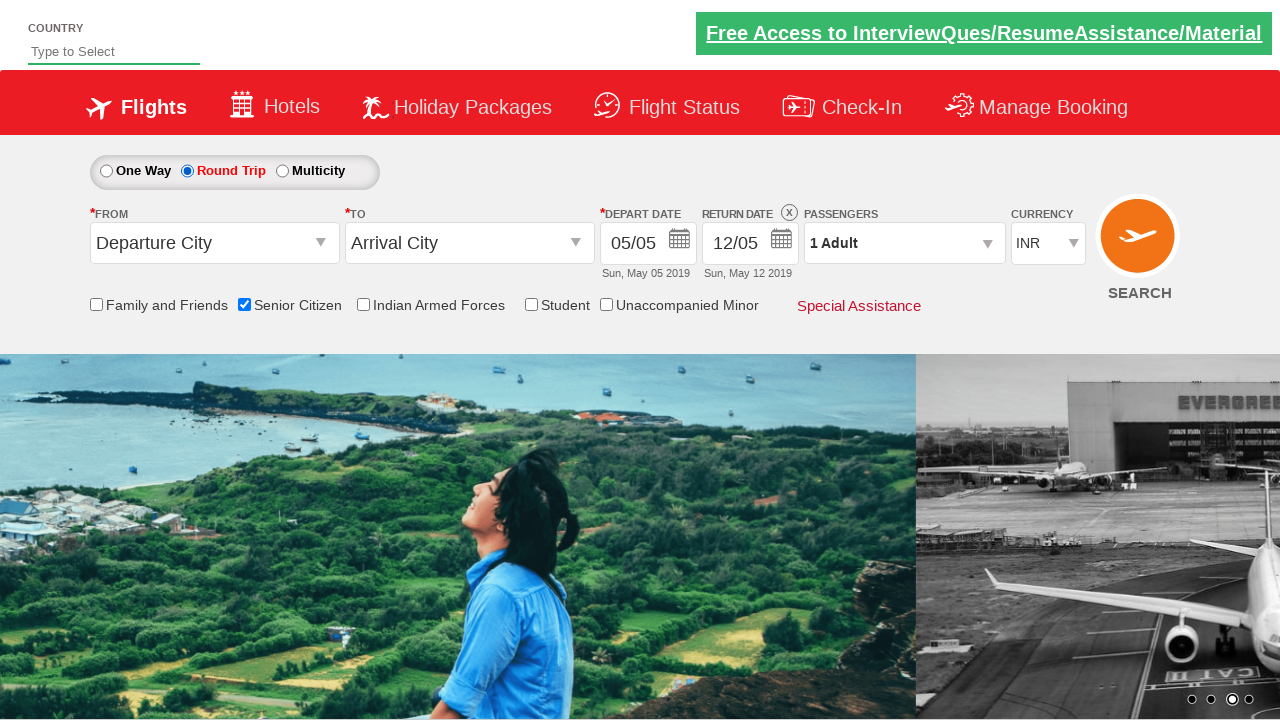

Clicked passenger info dropdown at (904, 243) on #divpaxinfo
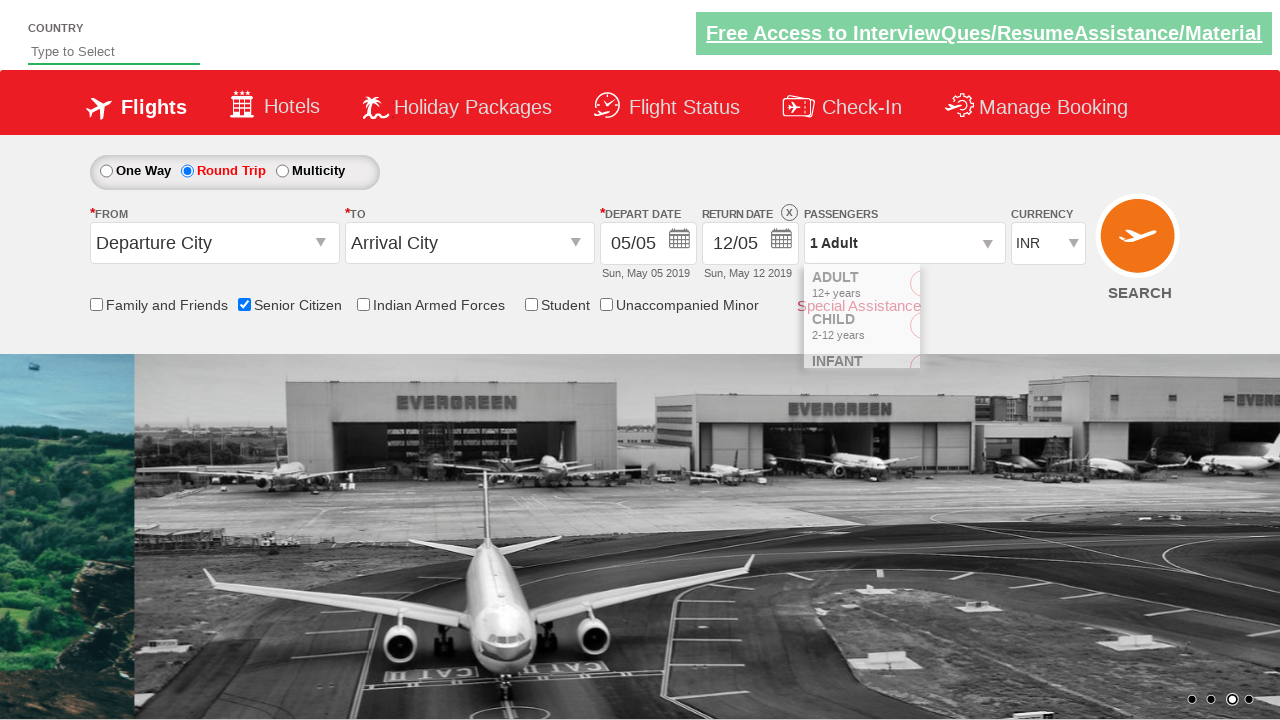

Waited for passenger dropdown to be ready
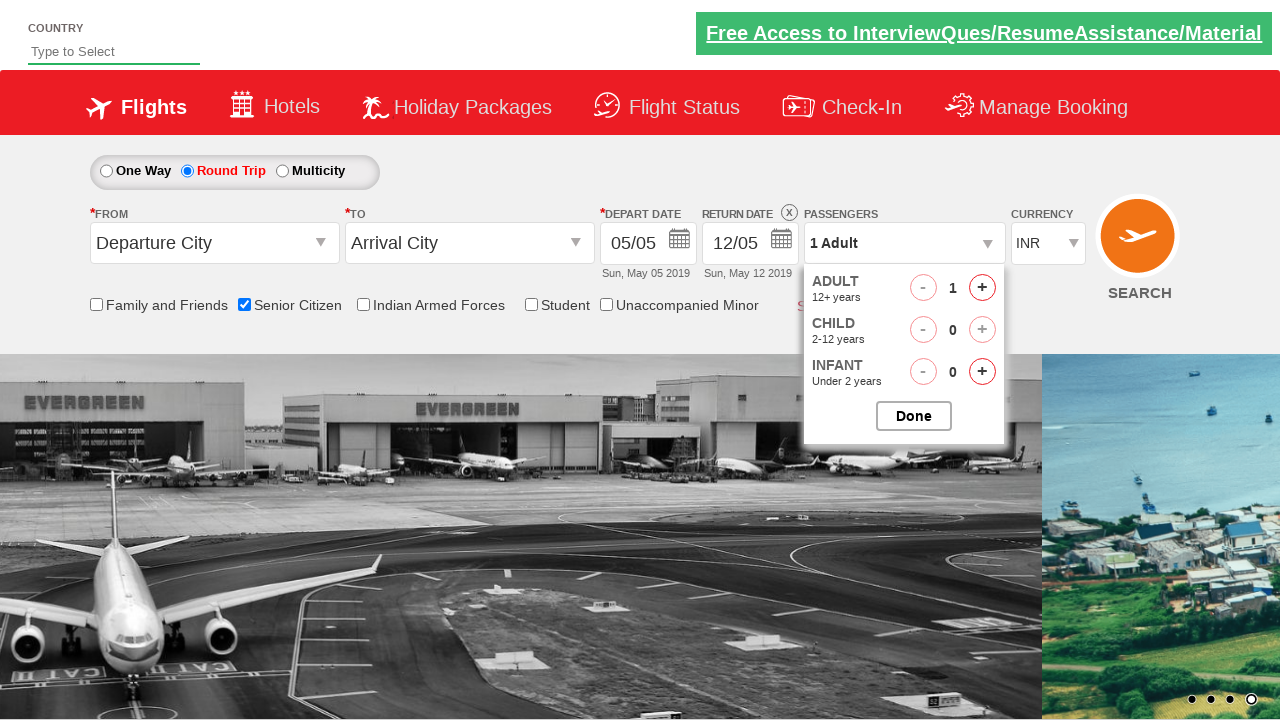

Clicked increment adult button (iteration 1 of 4) at (982, 288) on #hrefIncAdt
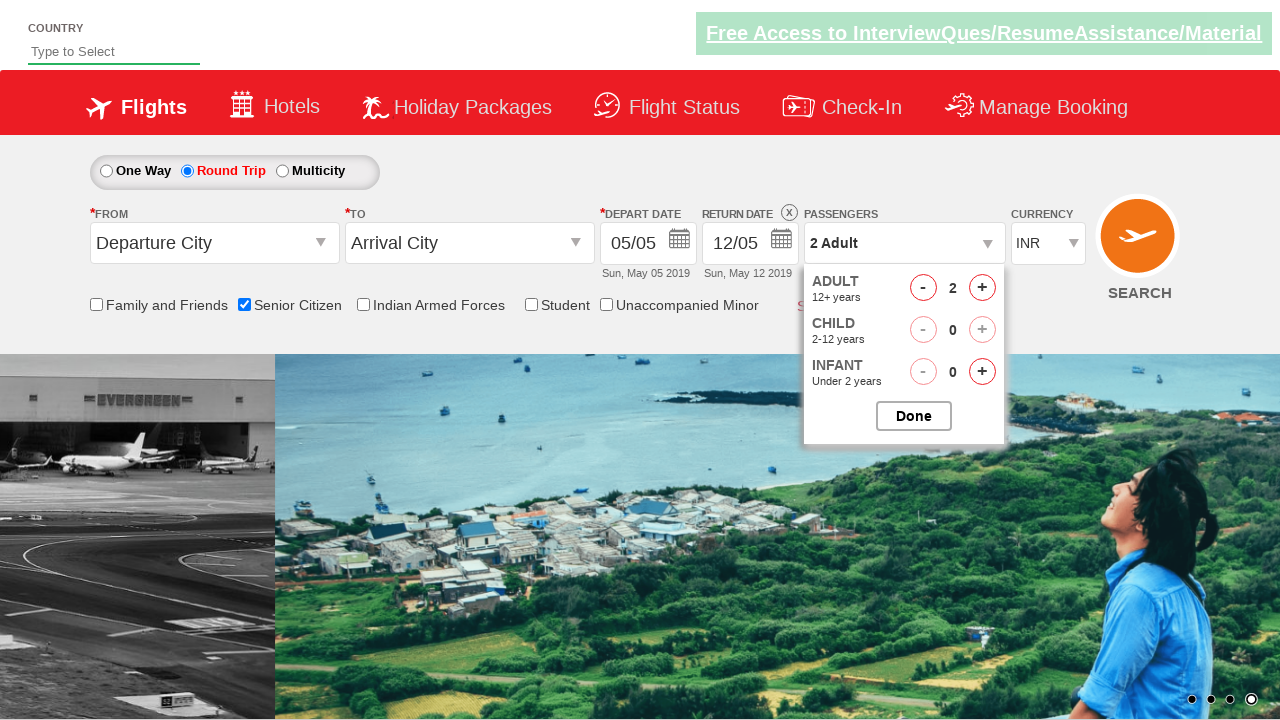

Clicked increment adult button (iteration 2 of 4) at (982, 288) on #hrefIncAdt
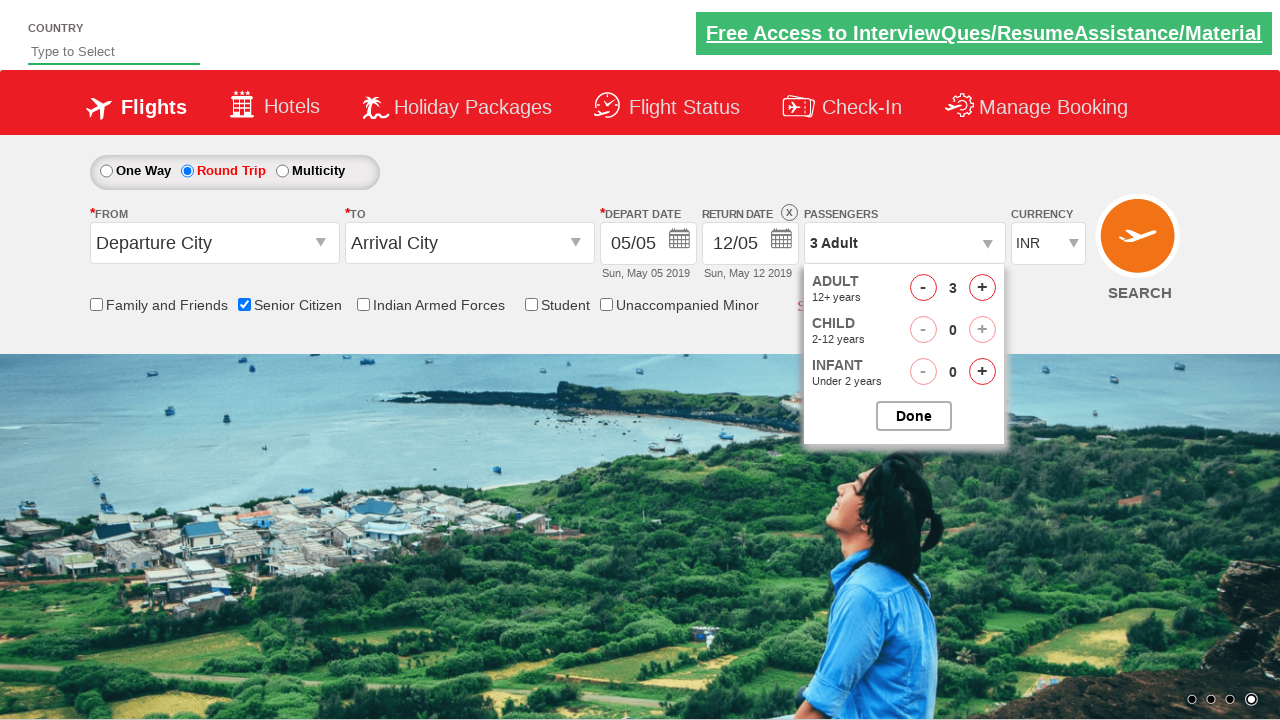

Clicked increment adult button (iteration 3 of 4) at (982, 288) on #hrefIncAdt
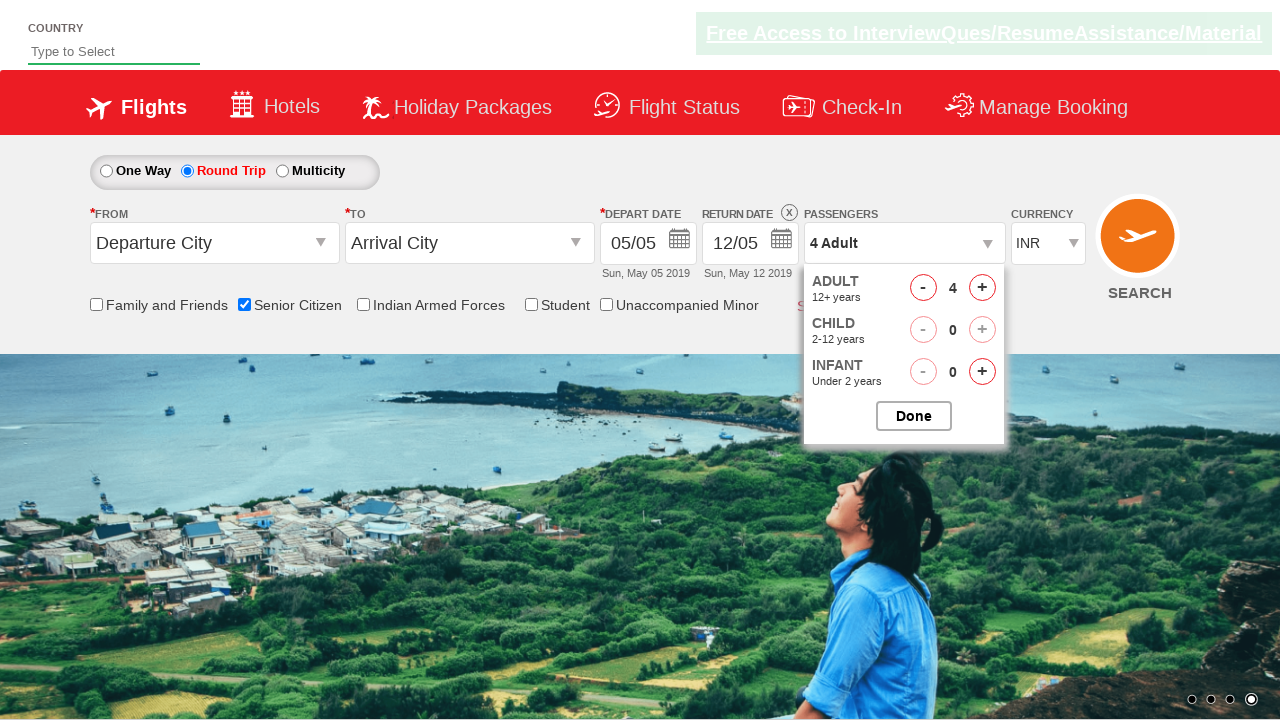

Clicked increment adult button (iteration 4 of 4) at (982, 288) on #hrefIncAdt
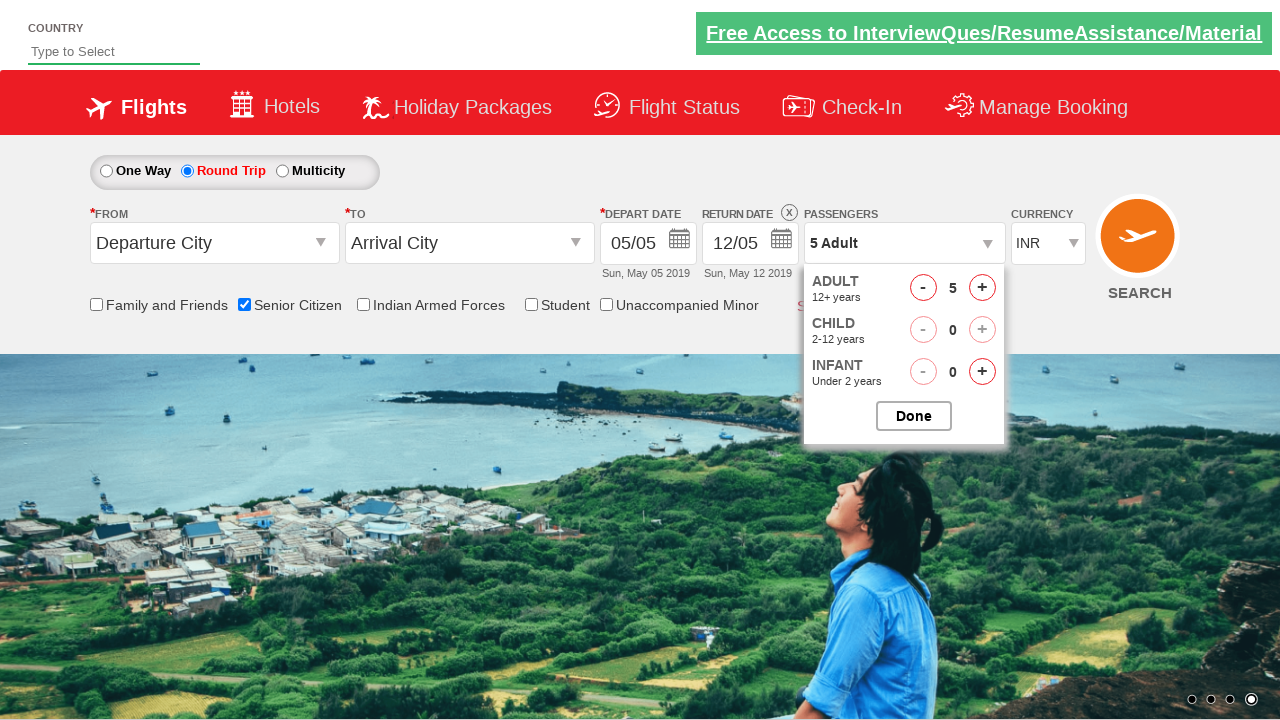

Closed passenger selection dropdown at (914, 416) on #btnclosepaxoption
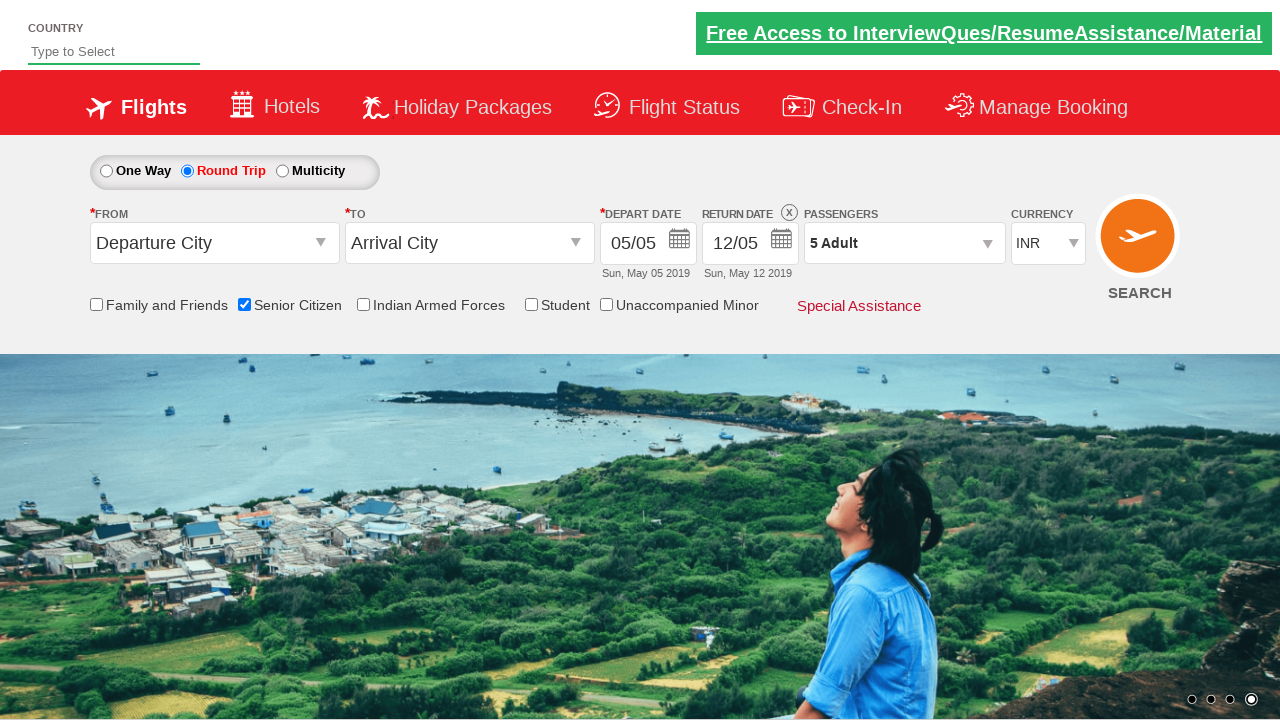

Verified passenger count updated to 5 Adult
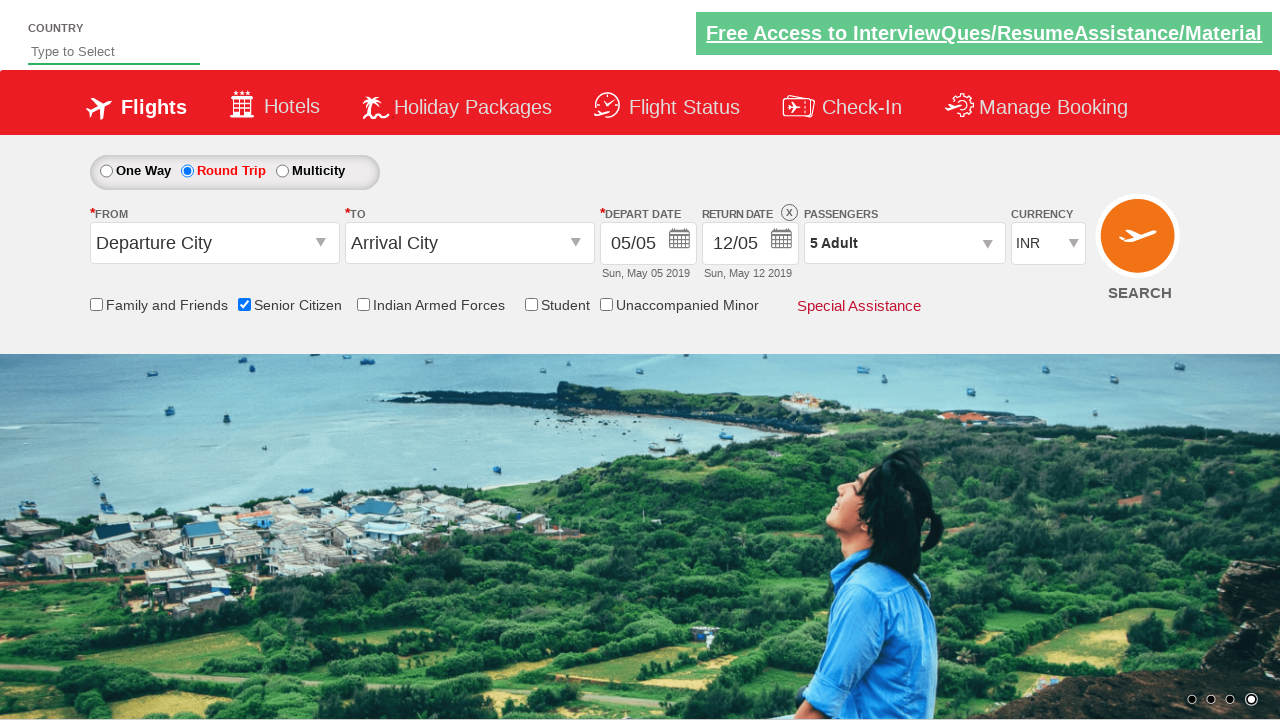

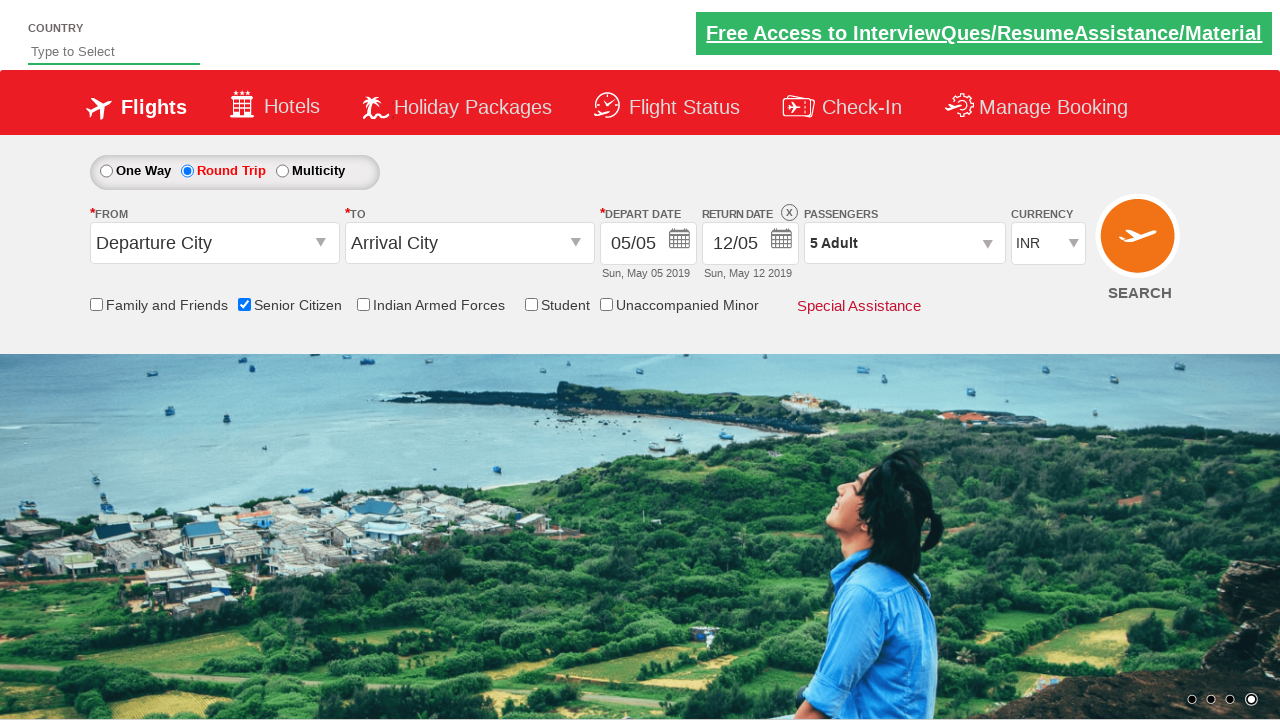